Navigates to a page with a country dropdown menu and verifies whether the dropdown options are sorted alphabetically by comparing the original order with a sorted version

Starting URL: https://www.globalsqa.com/demo-site/select-dropdown-menu/

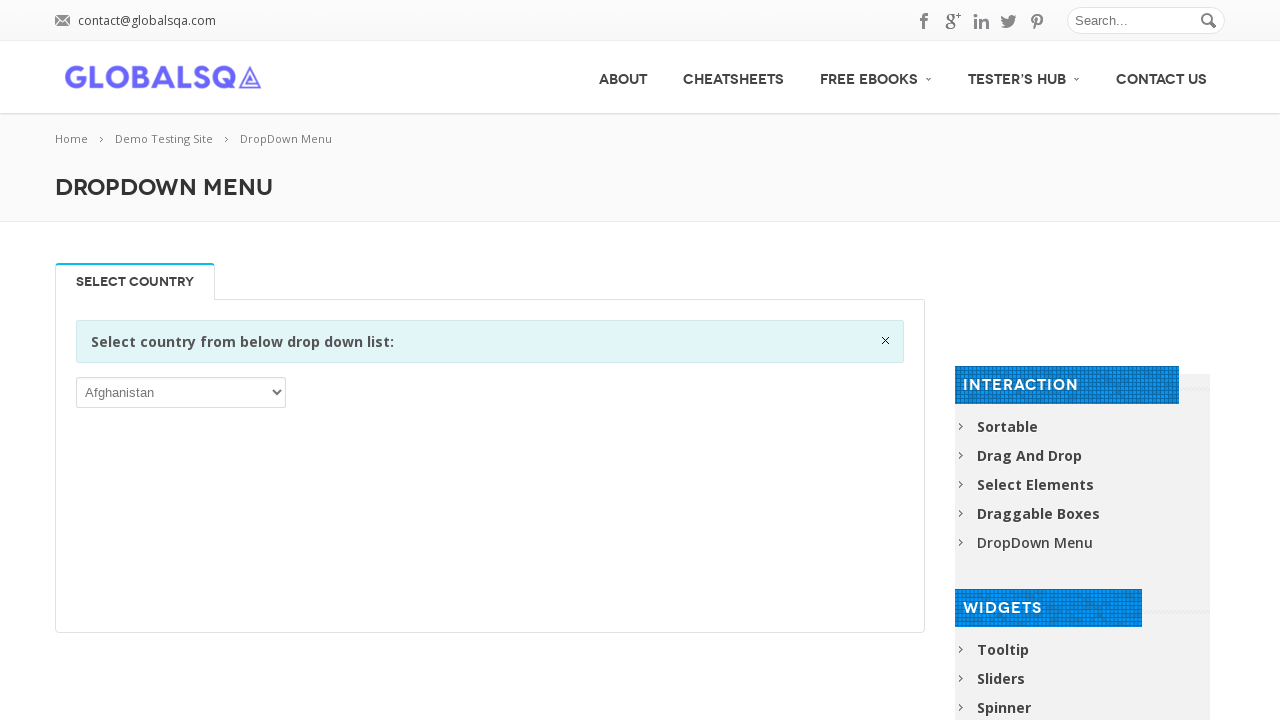

Navigated to the country dropdown menu page
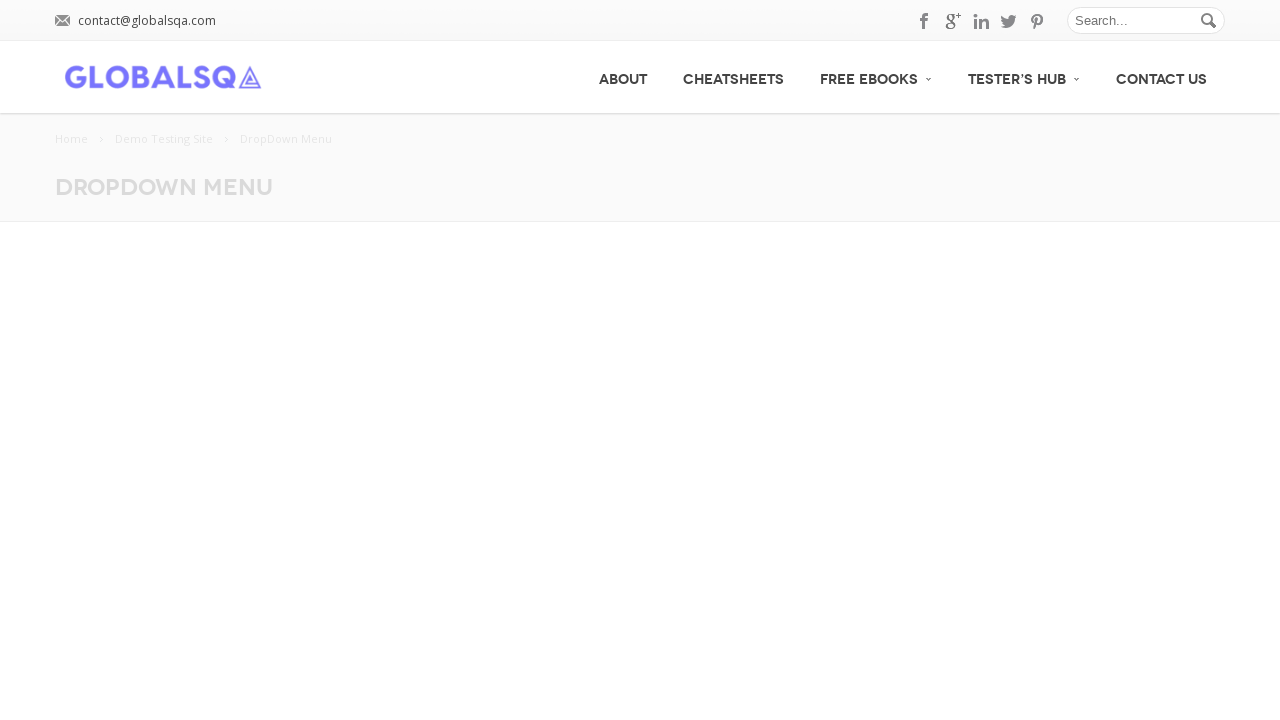

Located the country dropdown select element
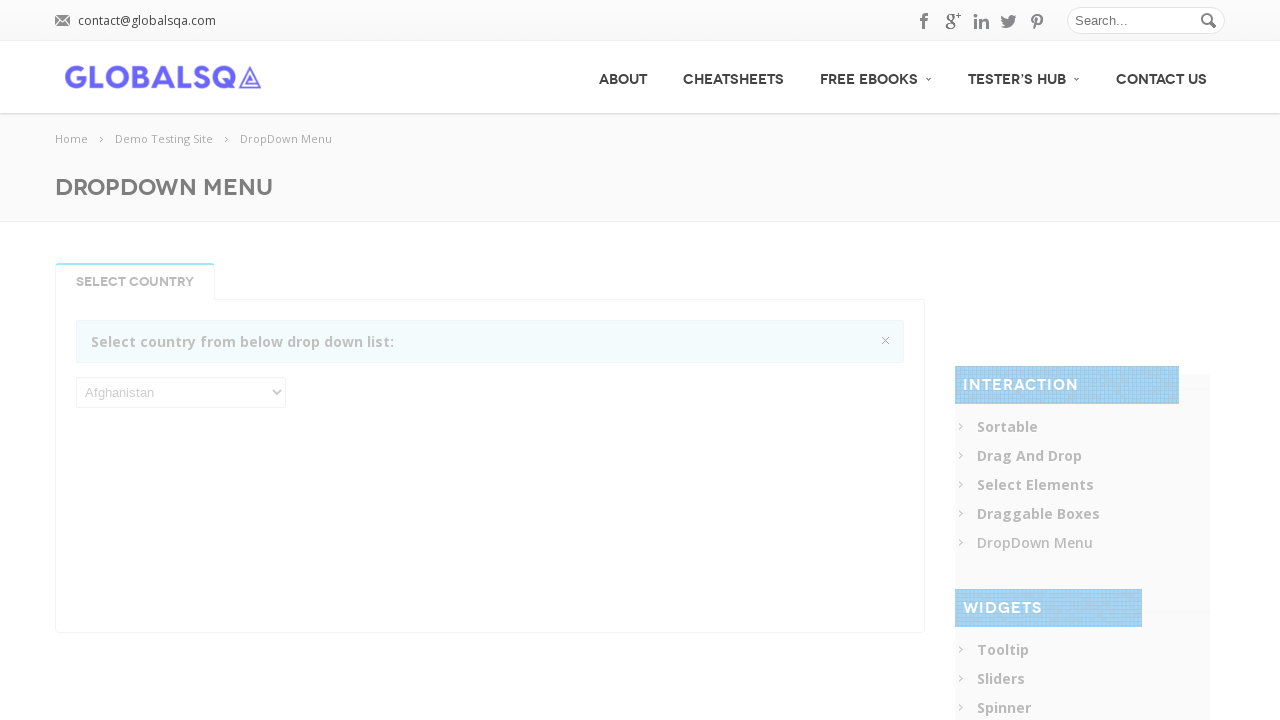

Retrieved all dropdown options from the country select element
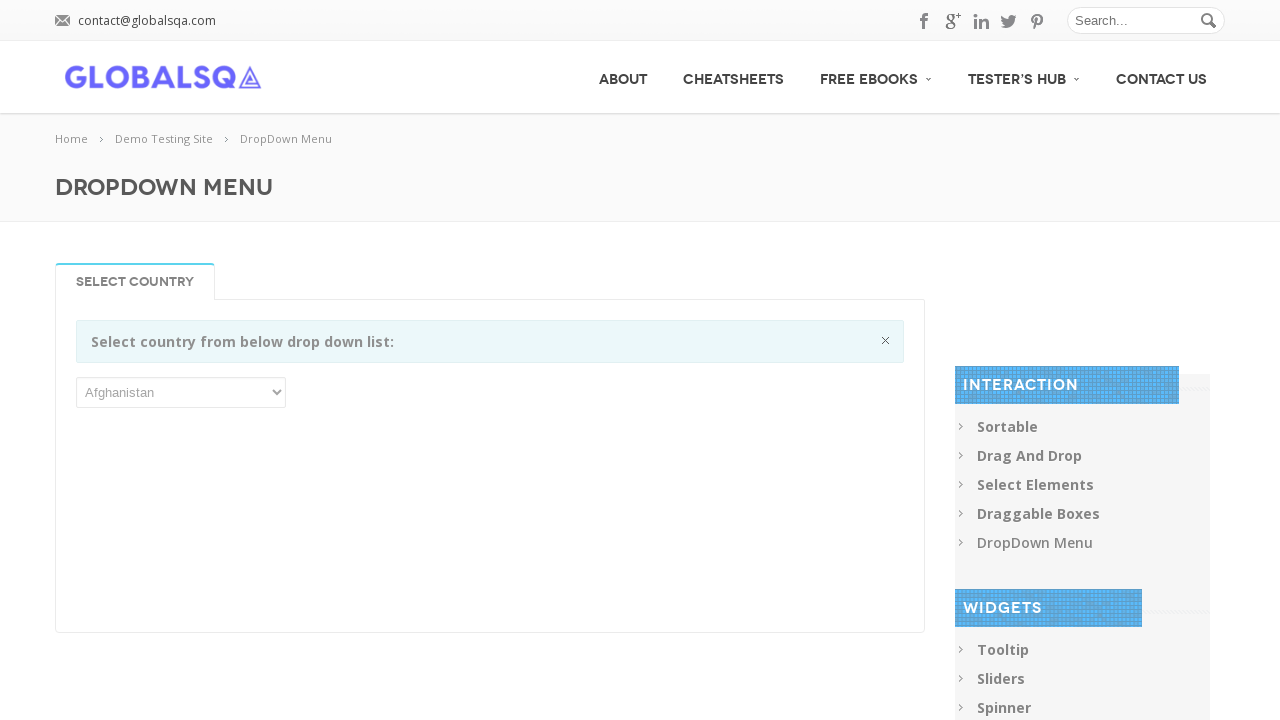

Created a sorted copy of the dropdown options
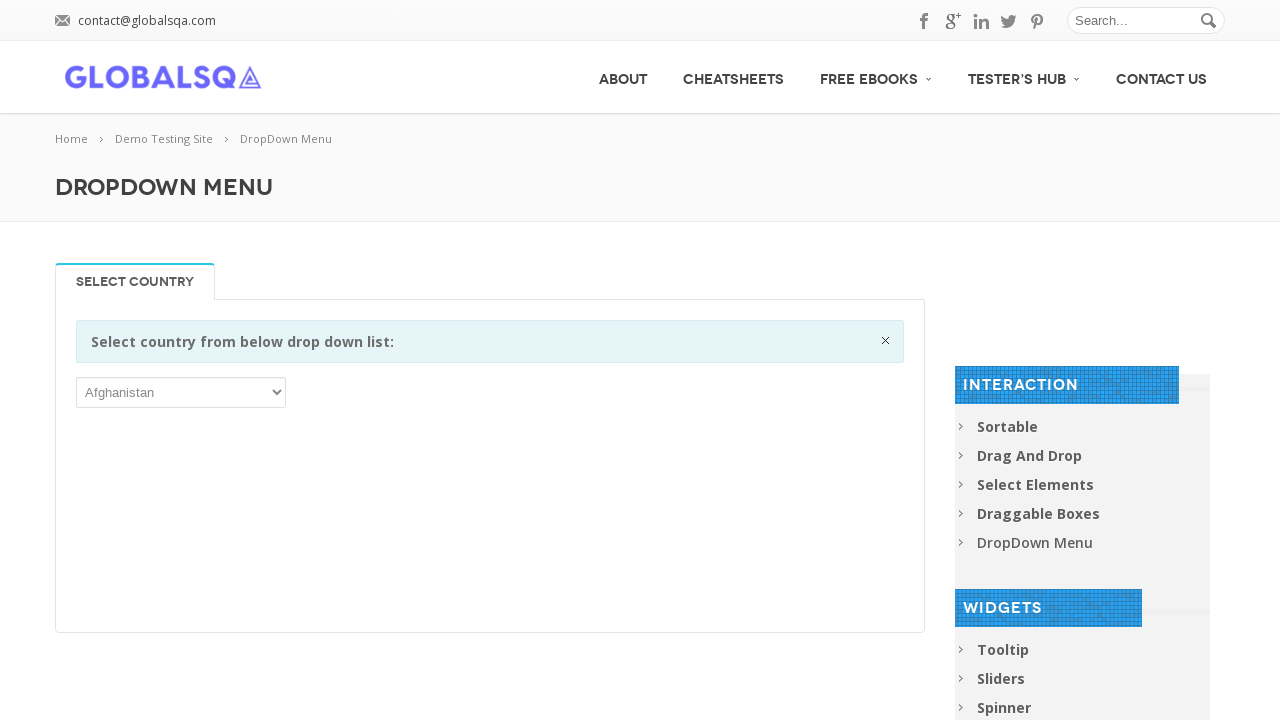

Verified that the dropdown options are NOT sorted alphabetically
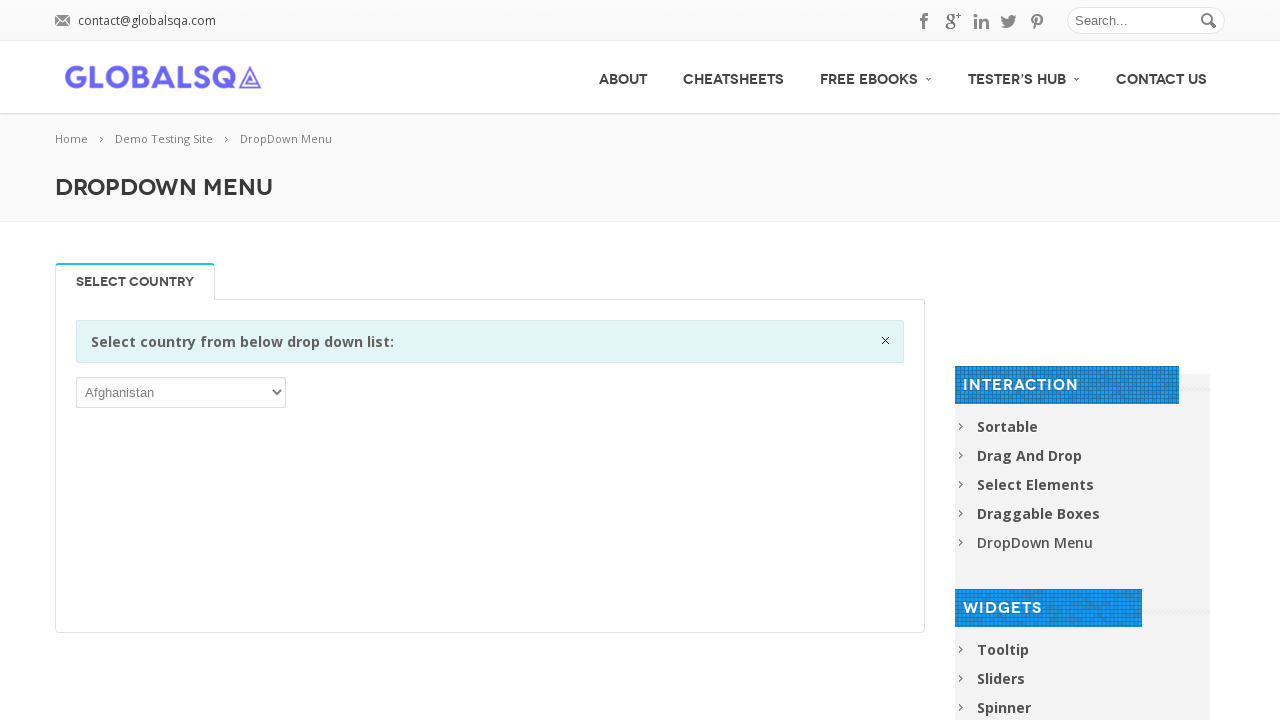

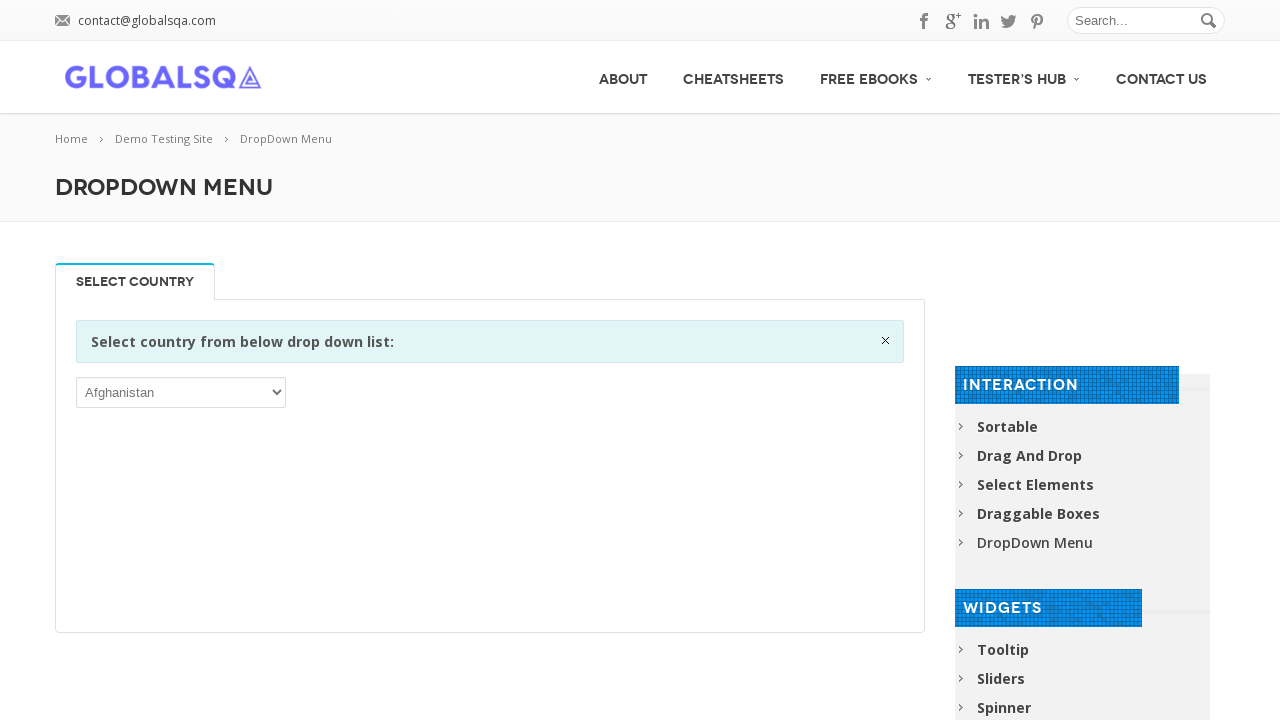